Tests JavaScript confirm alert functionality by clicking the confirm button, accepting the alert, and verifying the result message

Starting URL: https://practice.cydeo.com/javascript_alerts

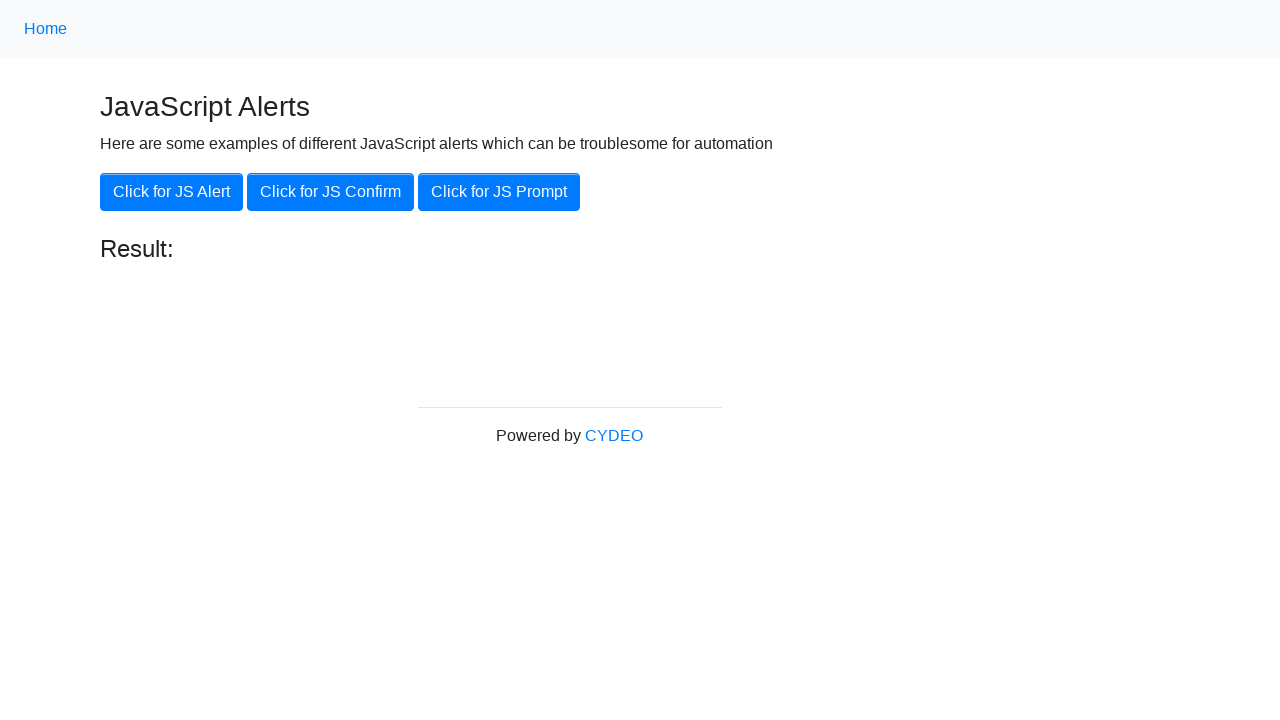

Clicked 'Click for JS Confirm' button to trigger alert at (330, 192) on xpath=//button[.='Click for JS Confirm']
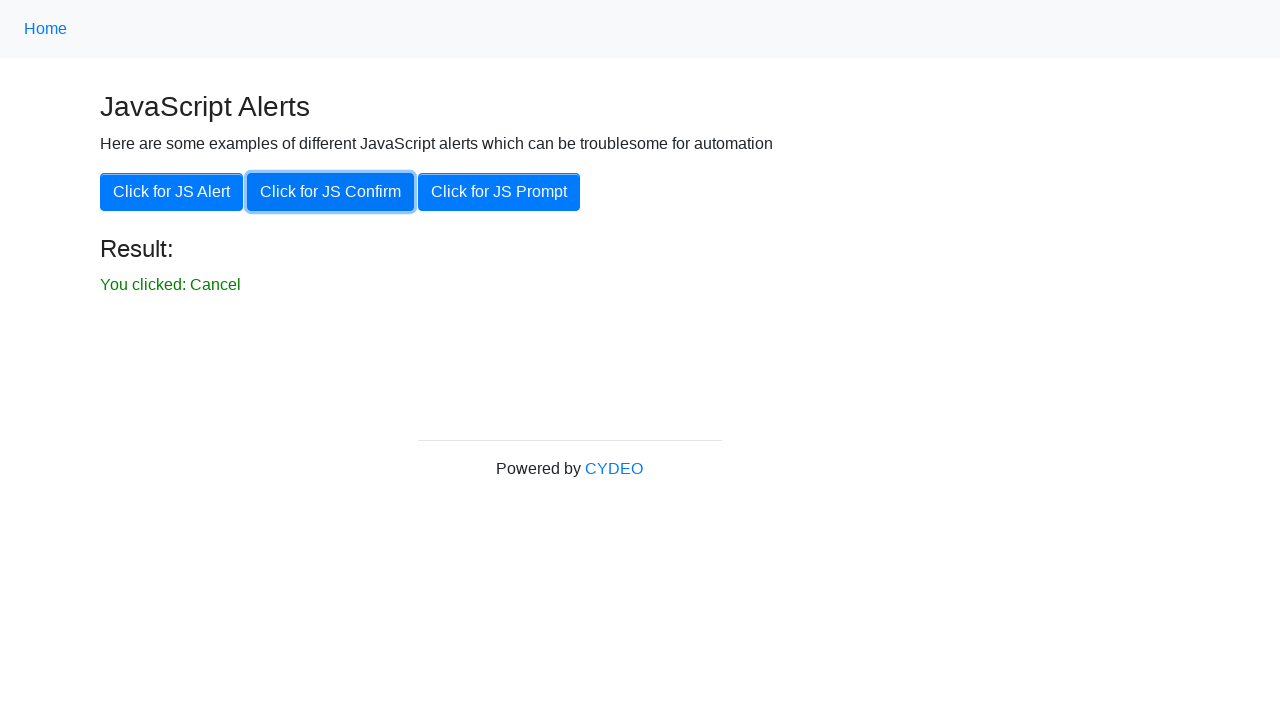

Set up dialog handler to accept the confirm alert
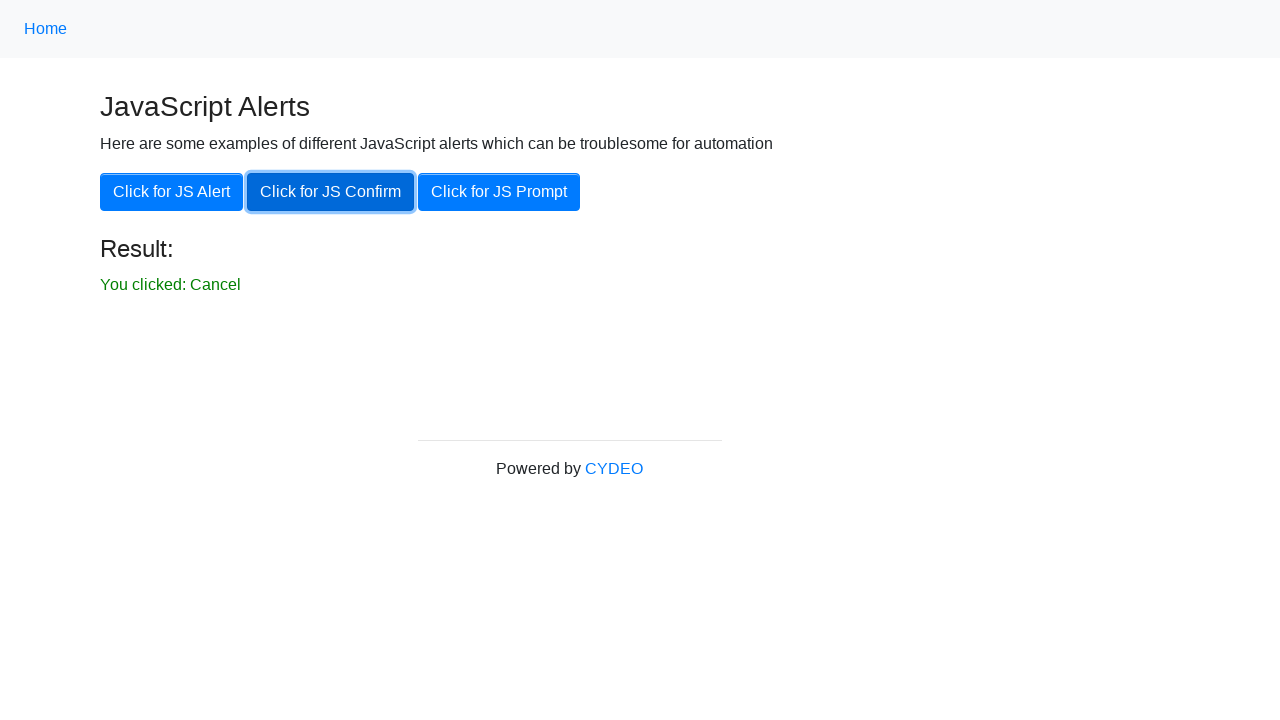

Clicked 'Click for JS Confirm' button again to trigger alert with handler active at (330, 192) on xpath=//button[.='Click for JS Confirm']
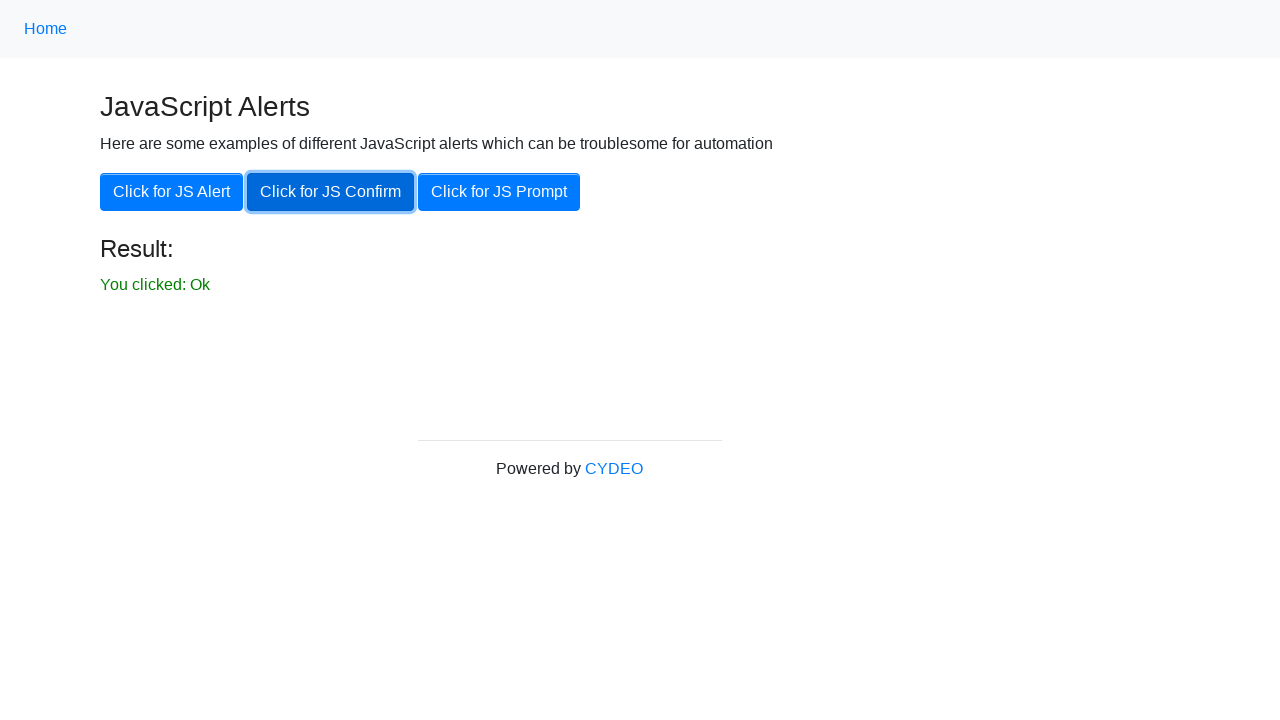

Retrieved result text from page
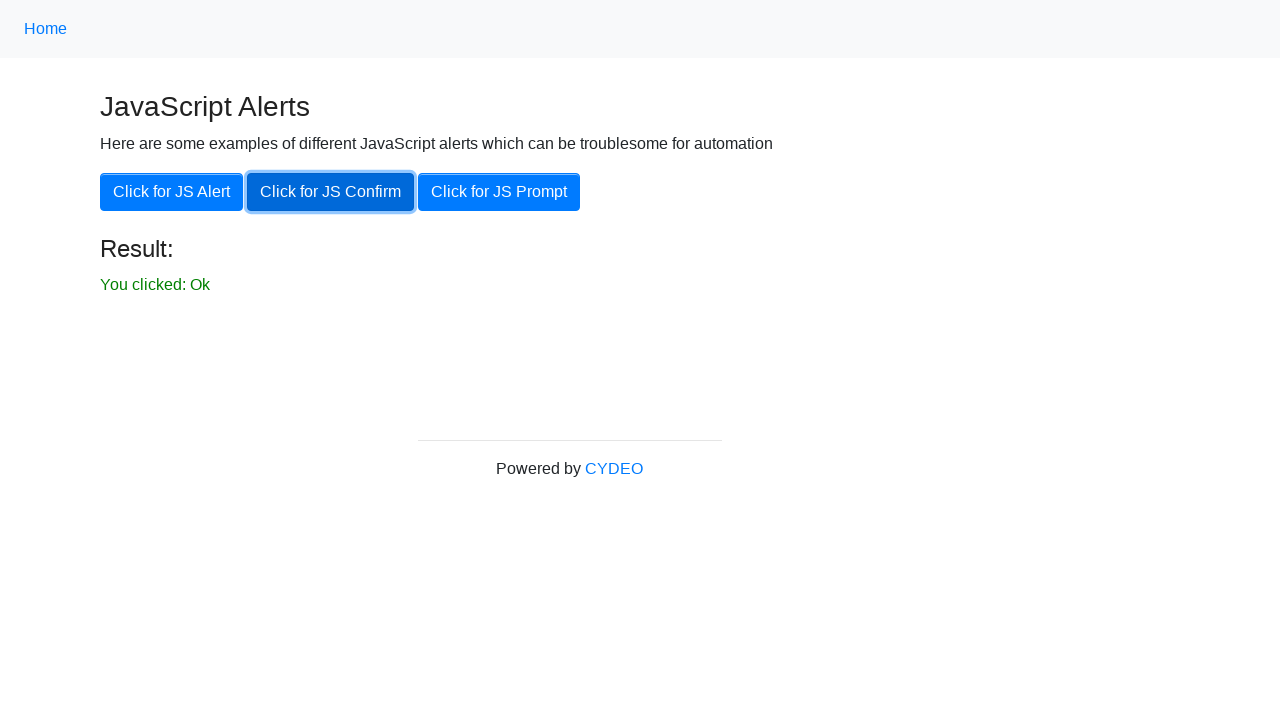

Verified result text is 'You clicked: Ok'
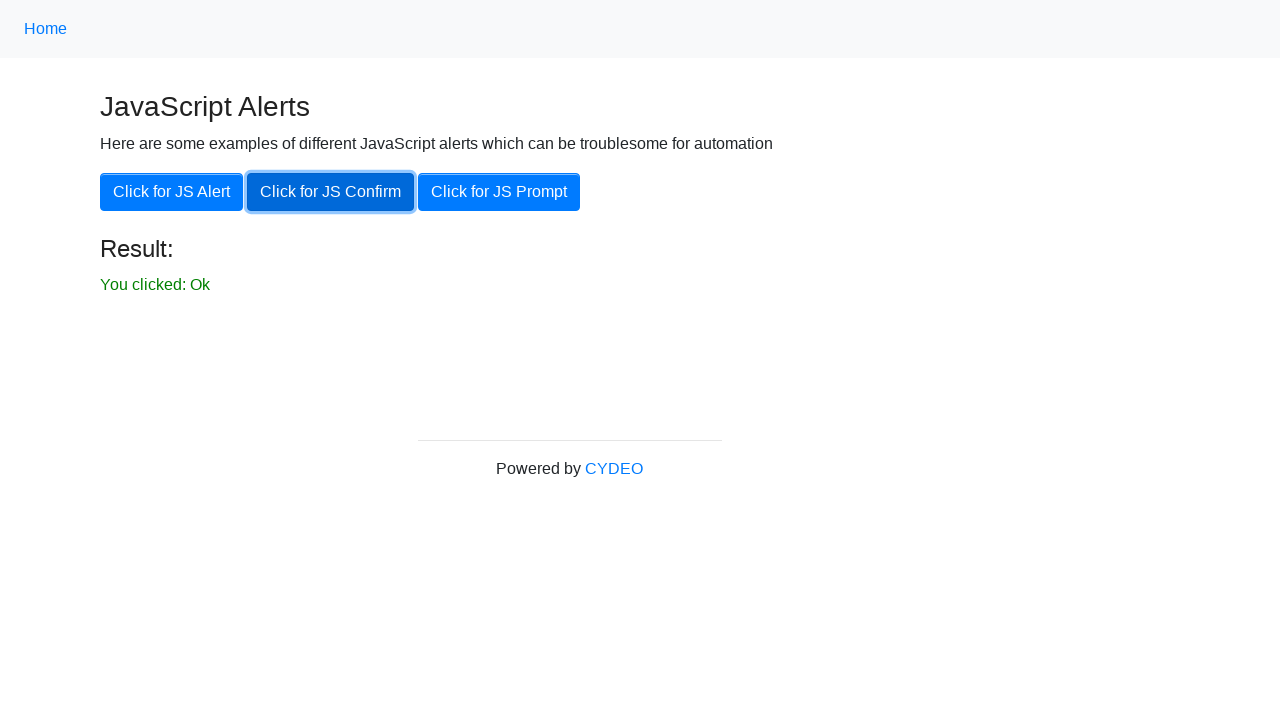

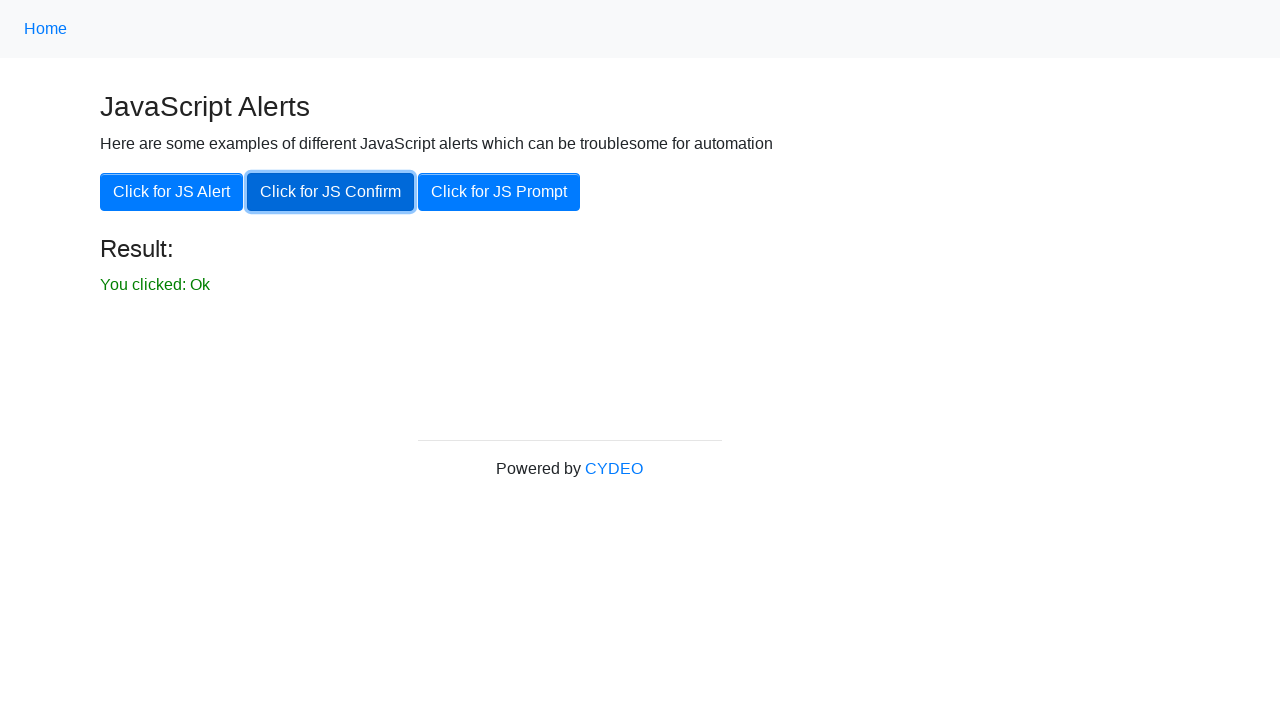